Tests that the "Нам доверяют" (They trust us) section is visible on the cleverbots.ru homepage after switching language settings

Starting URL: https://cleverbots.ru/

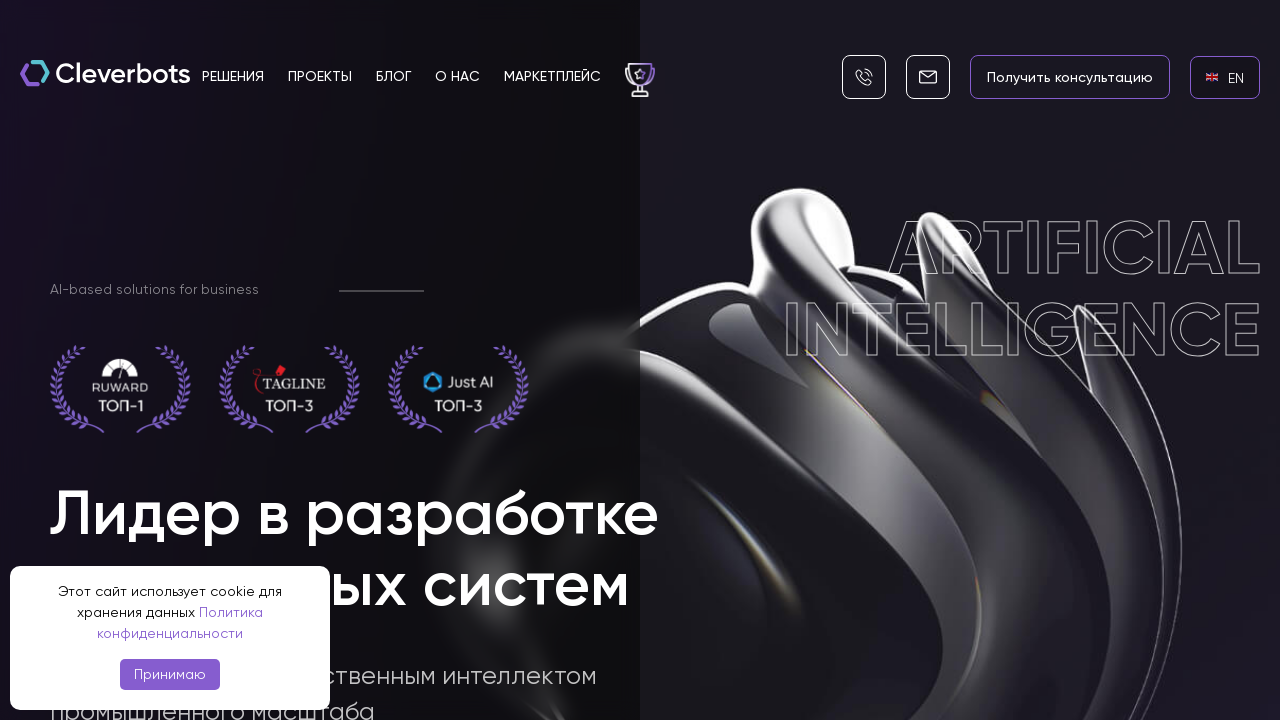

Clicked on English language link at (1225, 77) on internal:role=link[name="en EN"i]
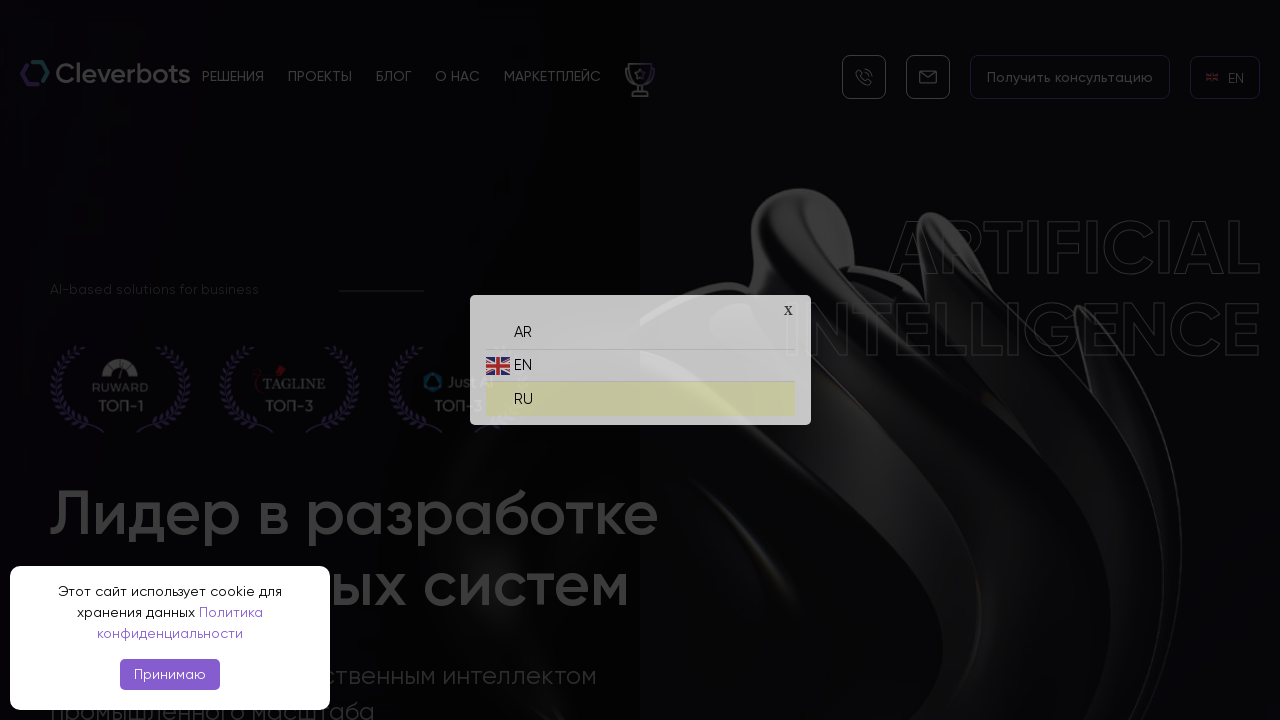

Clicked on Russian language link at (640, 394) on internal:role=link[name="ru RU"i]
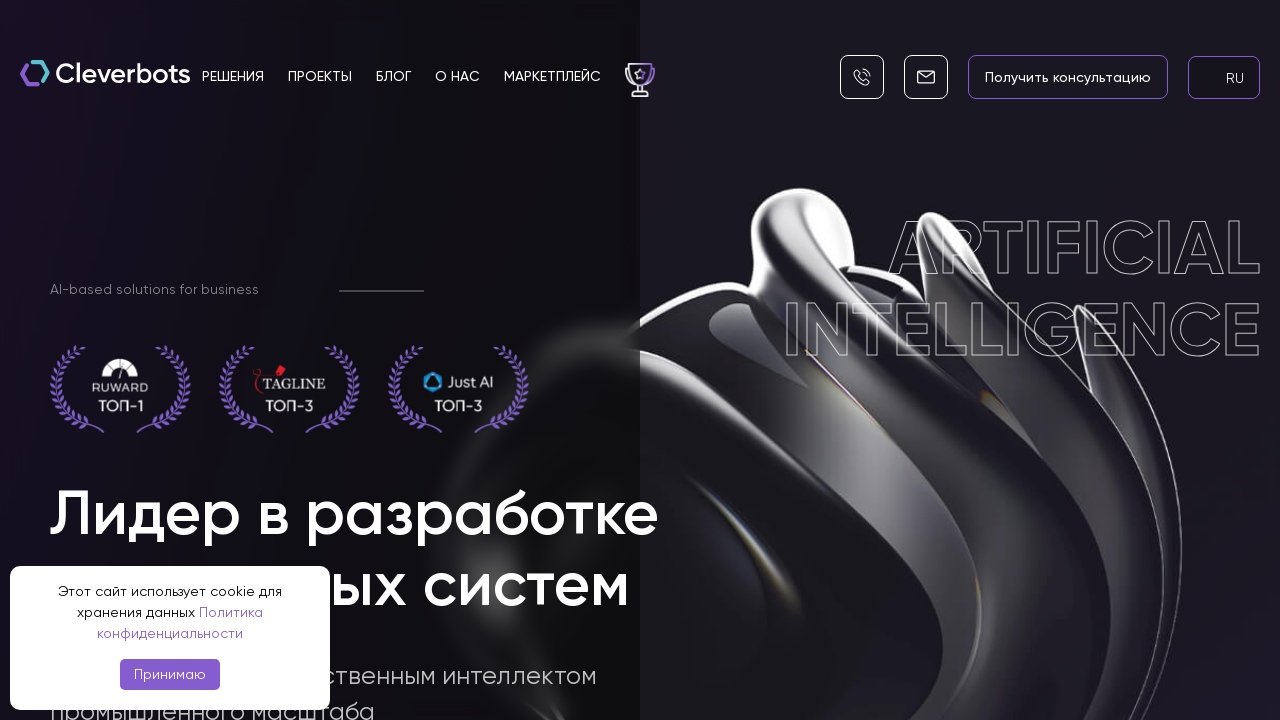

Verified 'Нам доверяют' (They trust us) section is visible on the page
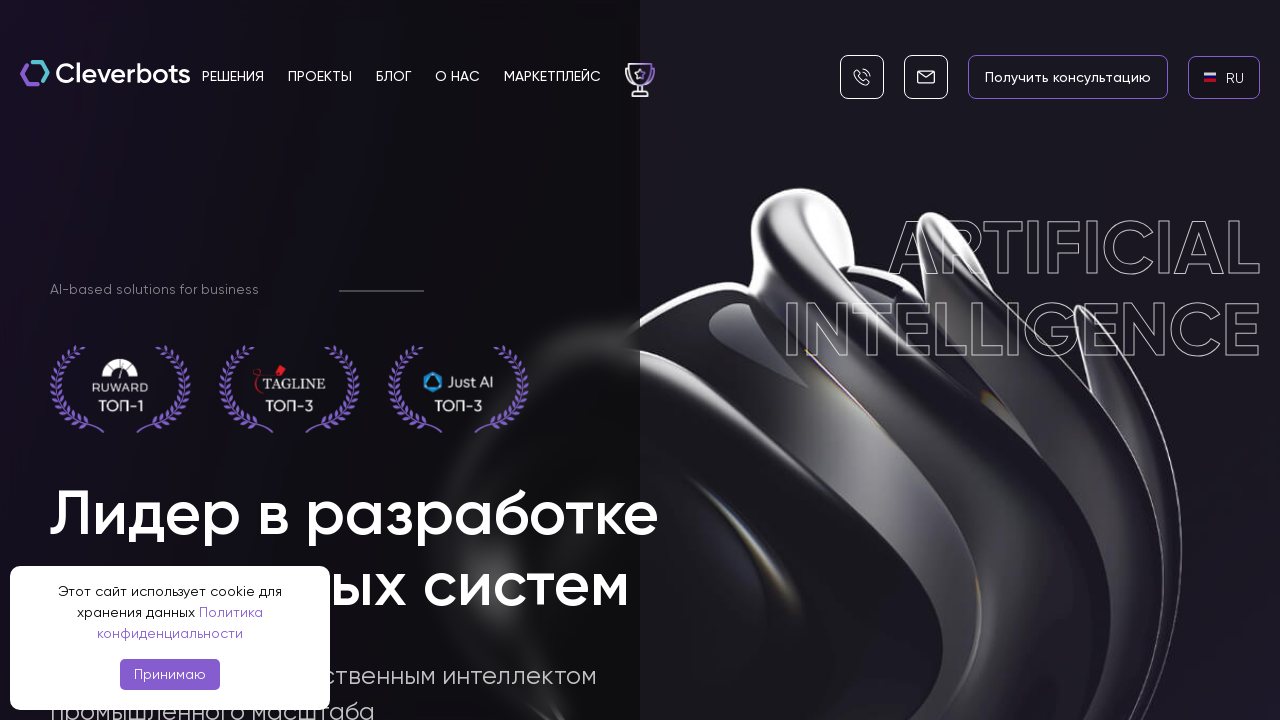

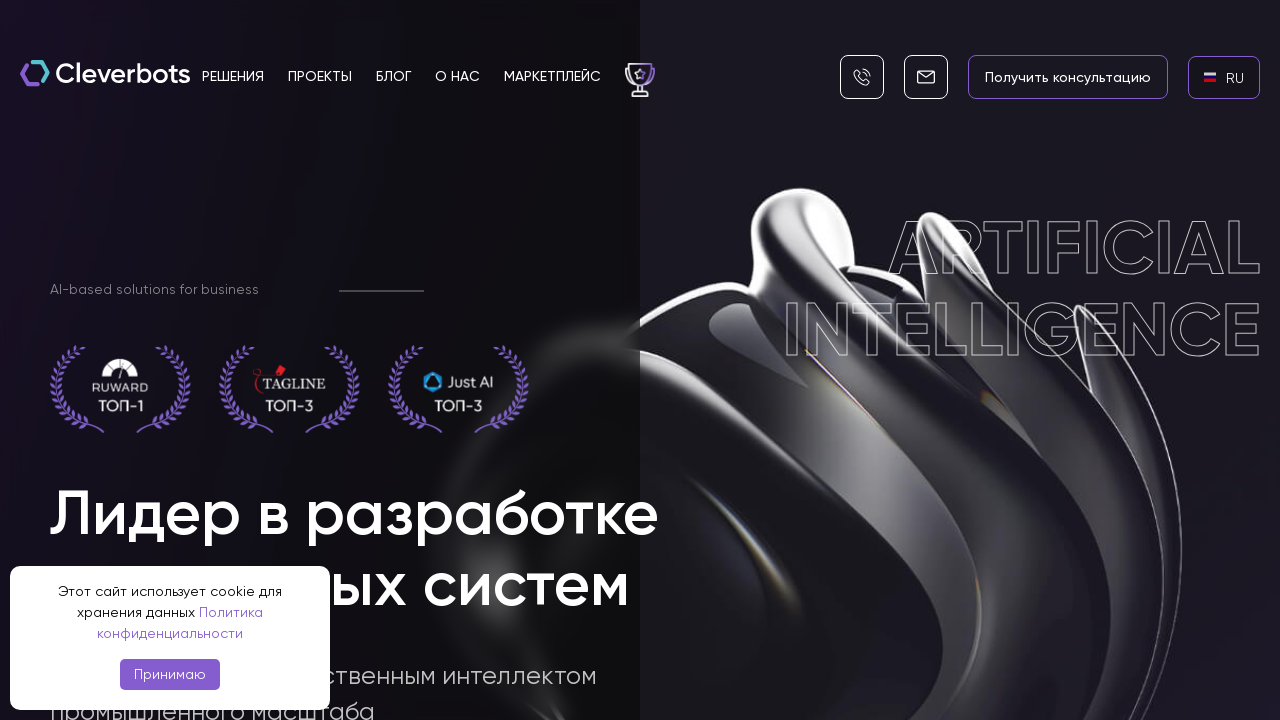